Navigates to a football statistics page and clicks the "All matches" button to display match data

Starting URL: https://www.adamchoi.co.uk/teamgoals/detailed

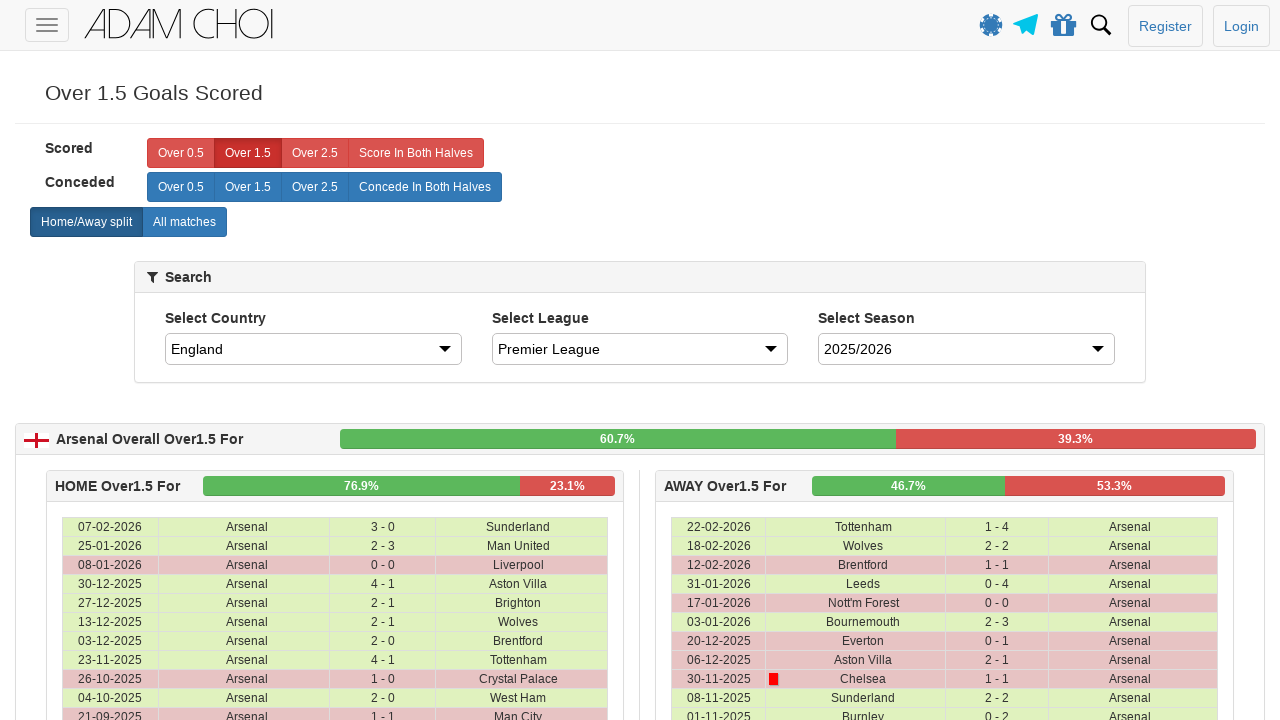

Navigated to football statistics page
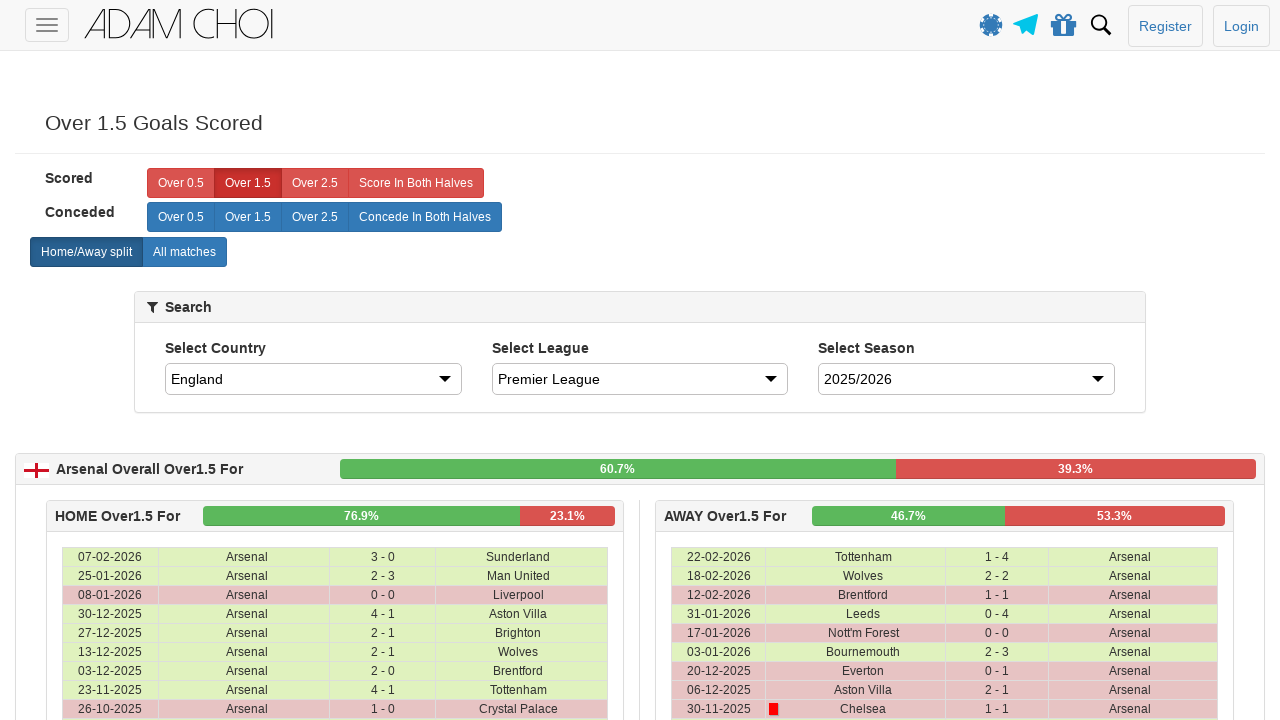

Clicked 'All matches' button to display match data at (184, 252) on xpath=//label[@analytics-event="All matches"]
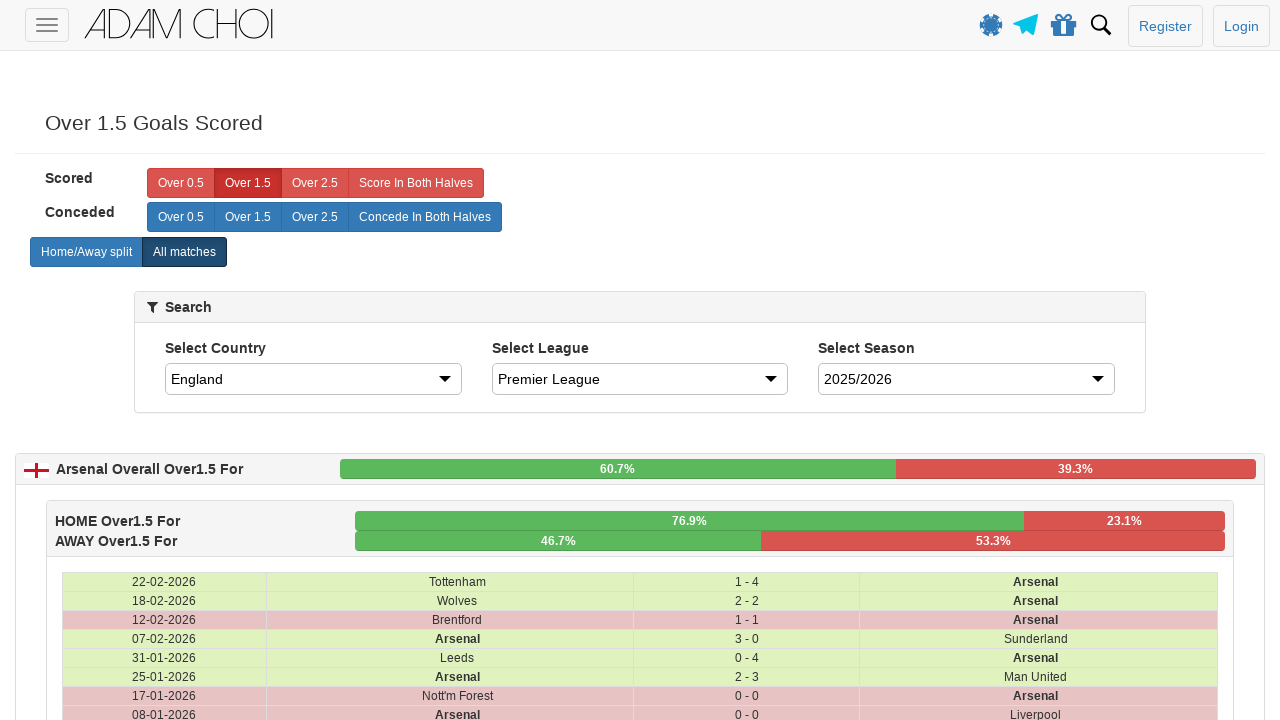

Match data table loaded and visible
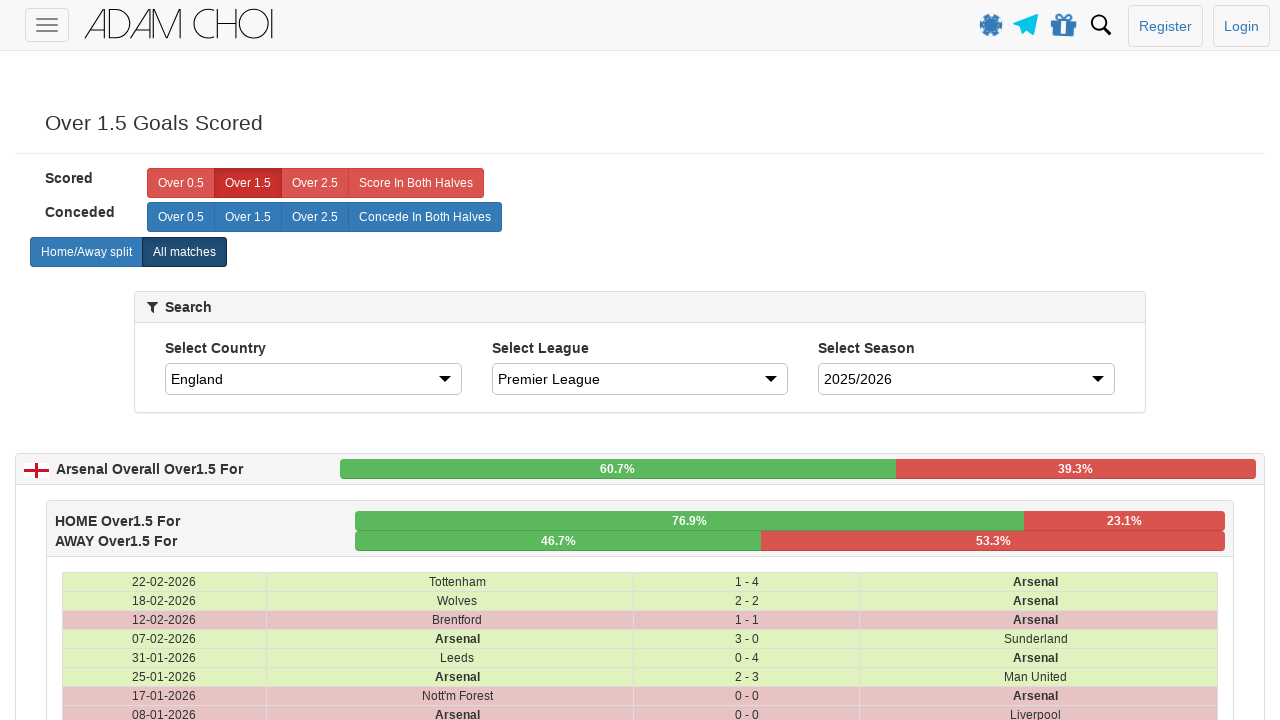

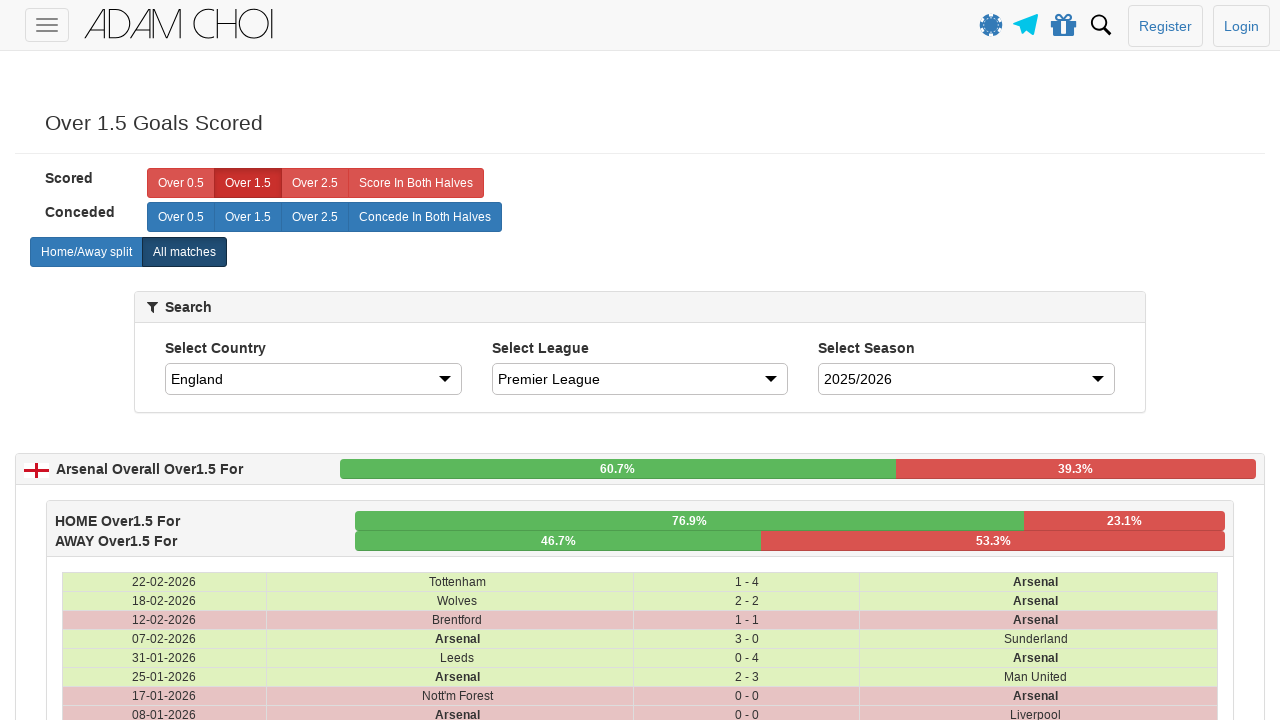